Tests handling a simple JavaScript alert by clicking a button, accepting the alert dialog, and verifying the alert message

Starting URL: https://the-internet.herokuapp.com/javascript_alerts

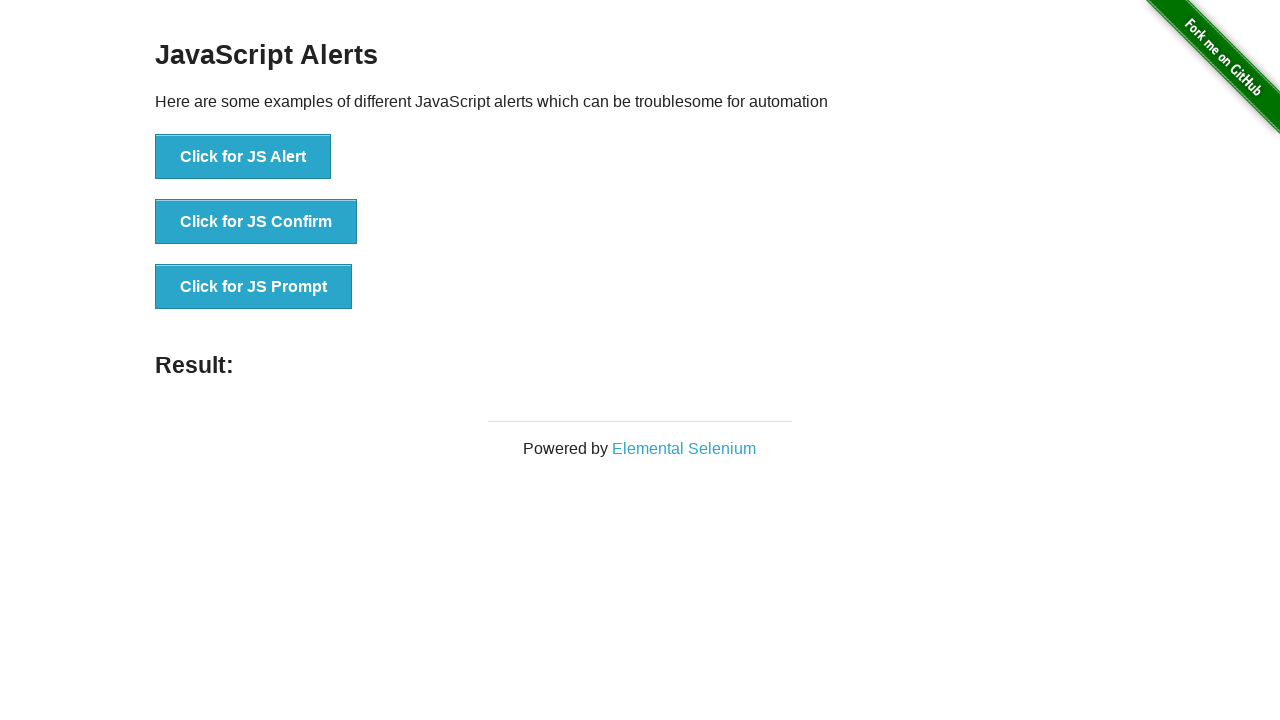

Set up dialog handler to automatically accept alerts
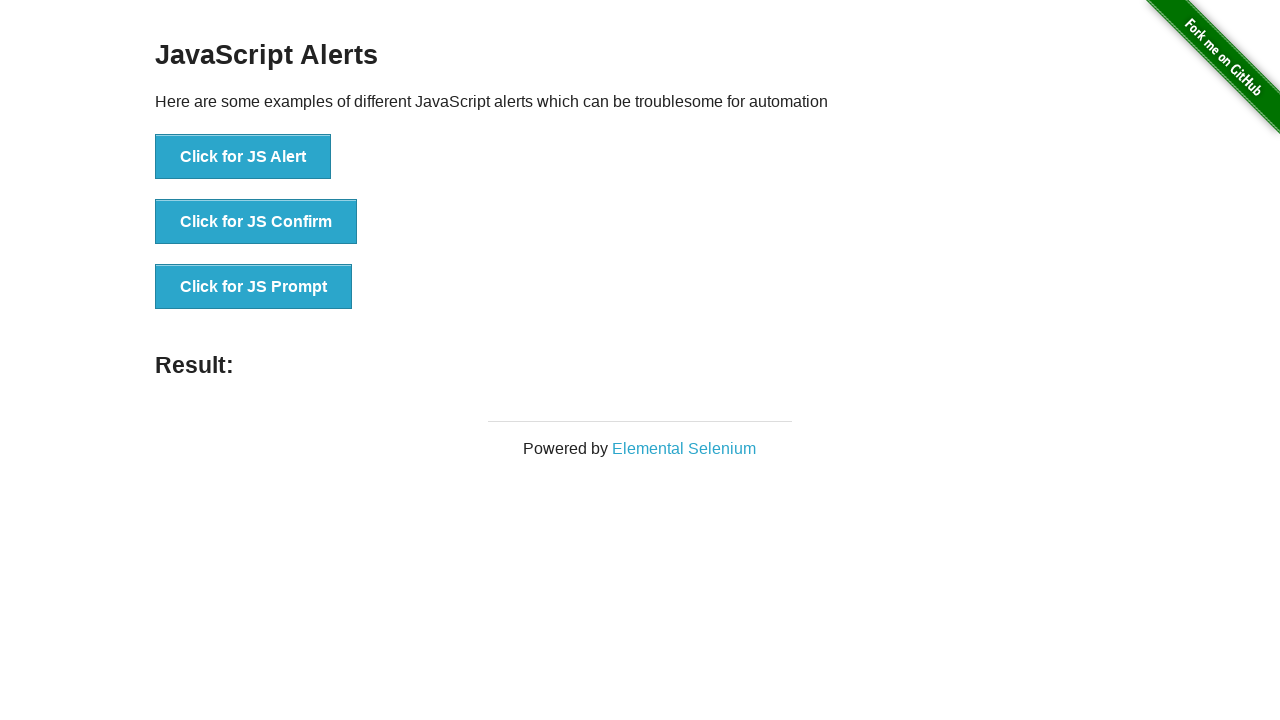

Clicked button to trigger JavaScript alert at (243, 157) on xpath=//button[text()="Click for JS Alert"]
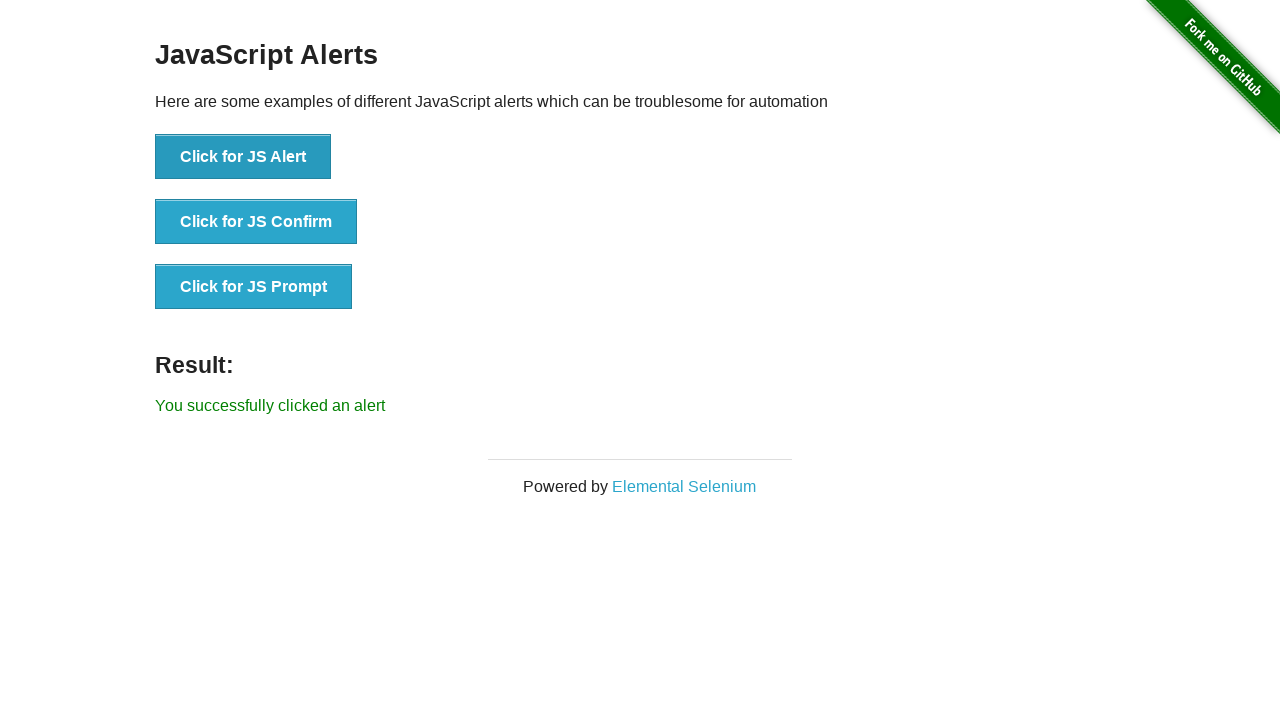

Alert was accepted and result element loaded
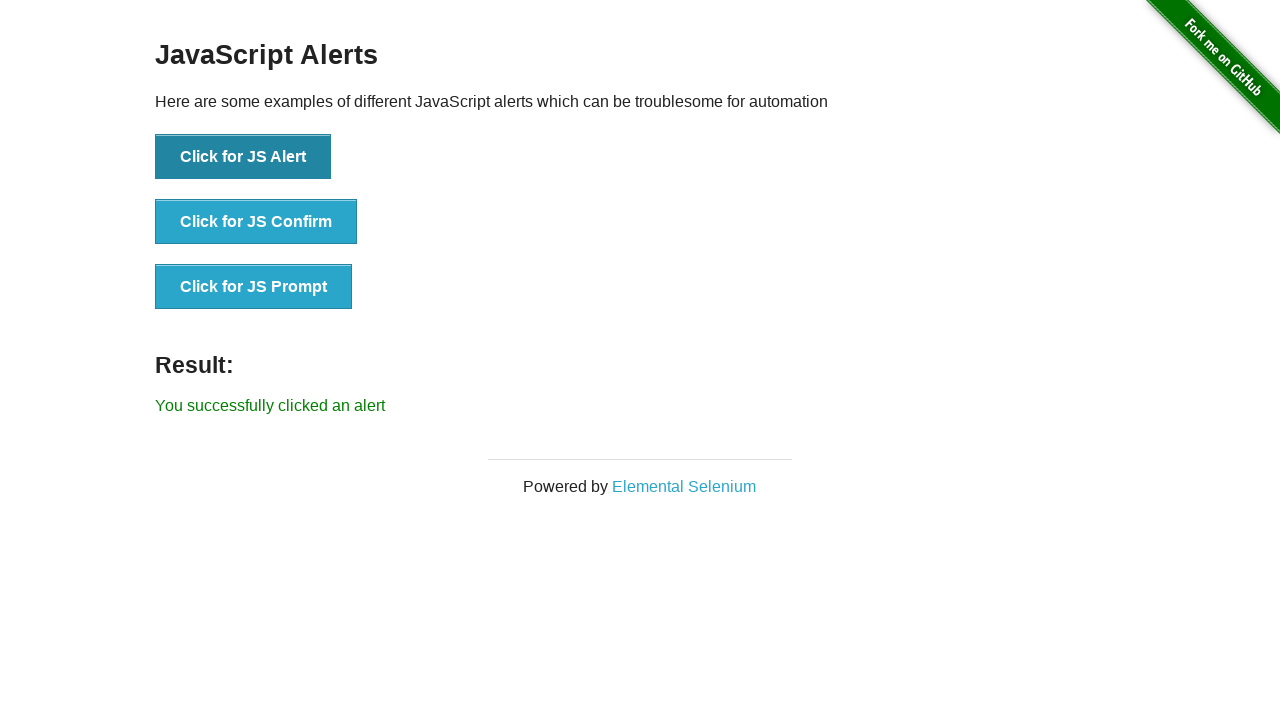

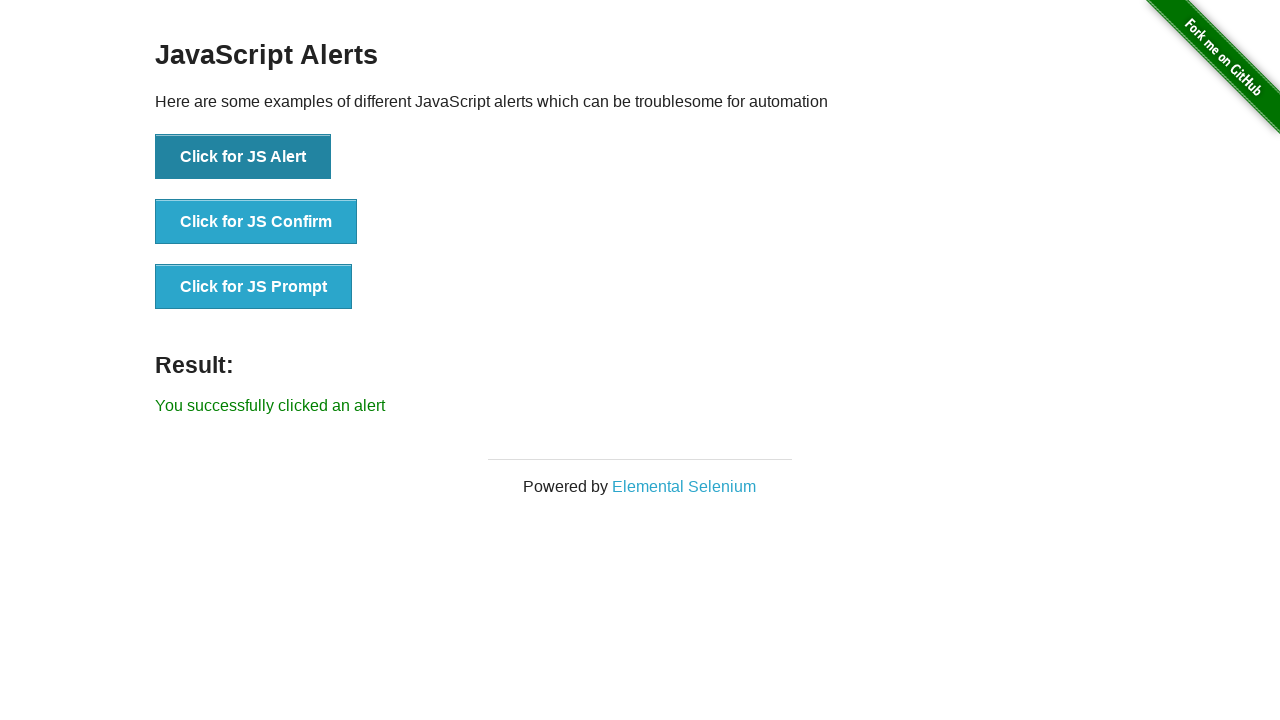